Tests JavaScript alert and confirm dialog handling by entering a name, triggering alerts, and accepting/dismissing them

Starting URL: https://rahulshettyacademy.com/AutomationPractice/

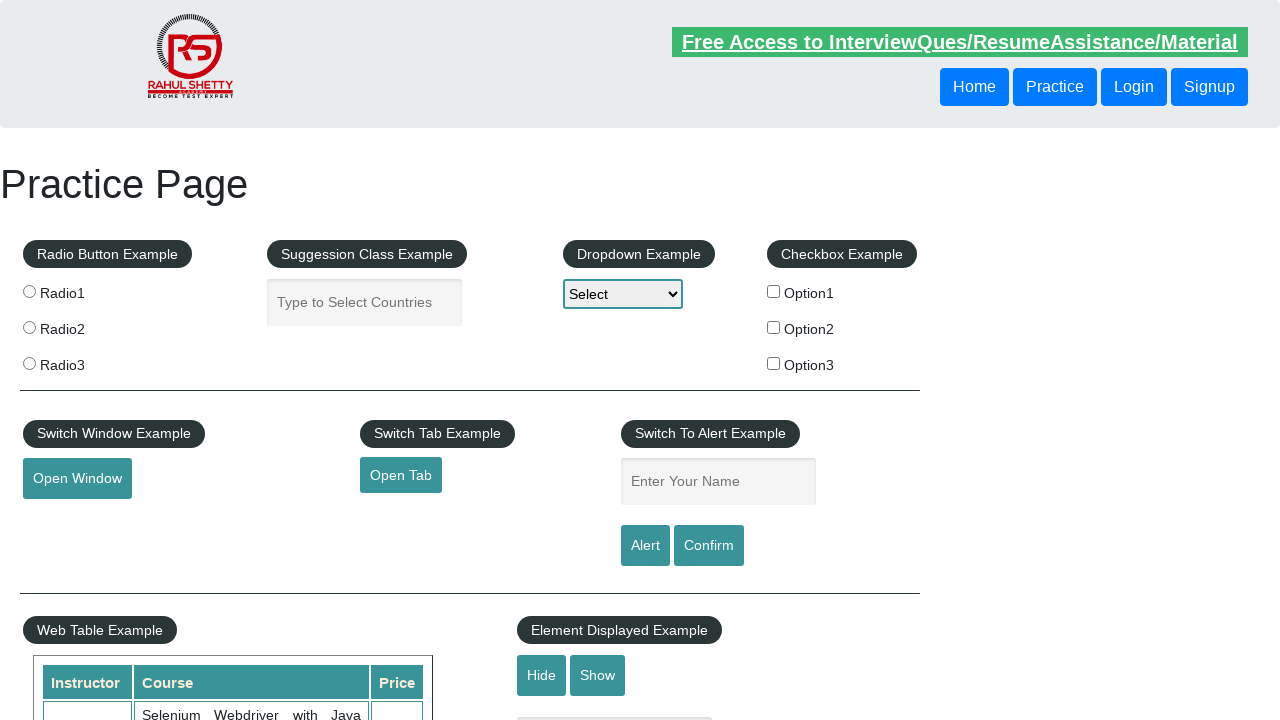

Filled name field with 'Bonamoni' on [name='enter-name']
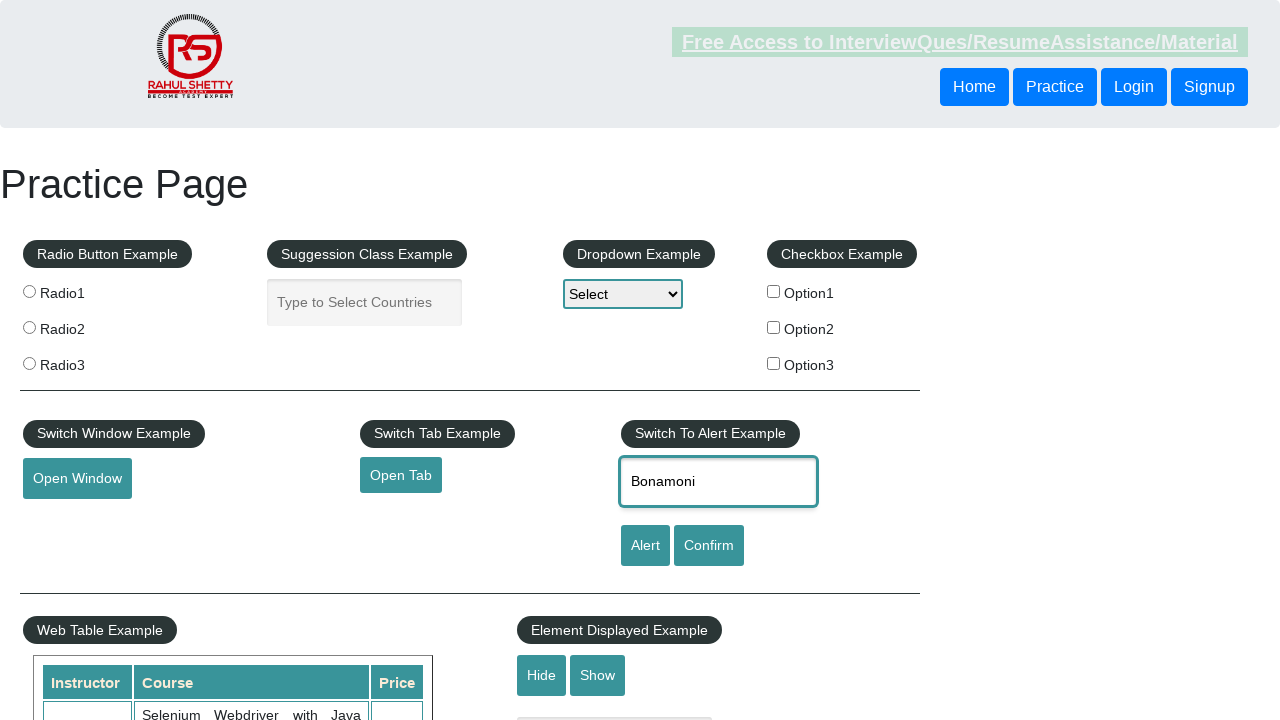

Clicked alert button at (645, 546) on #alertbtn
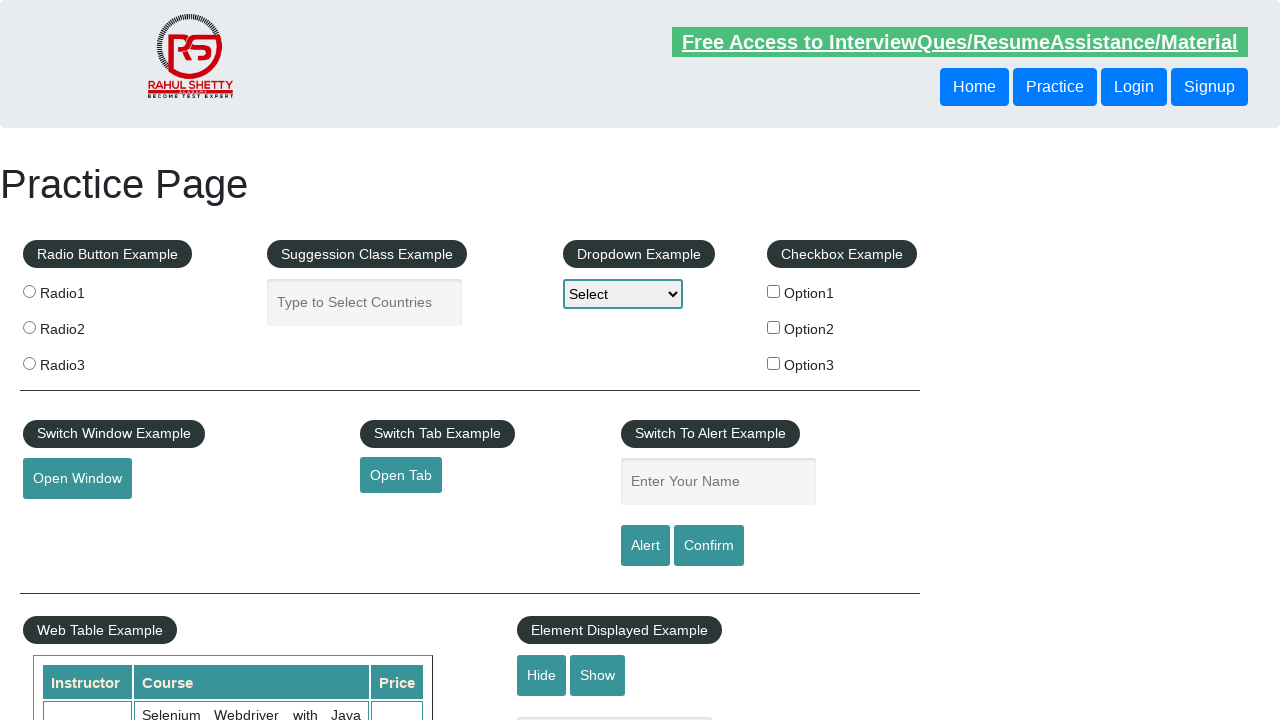

Accepted JavaScript alert dialog
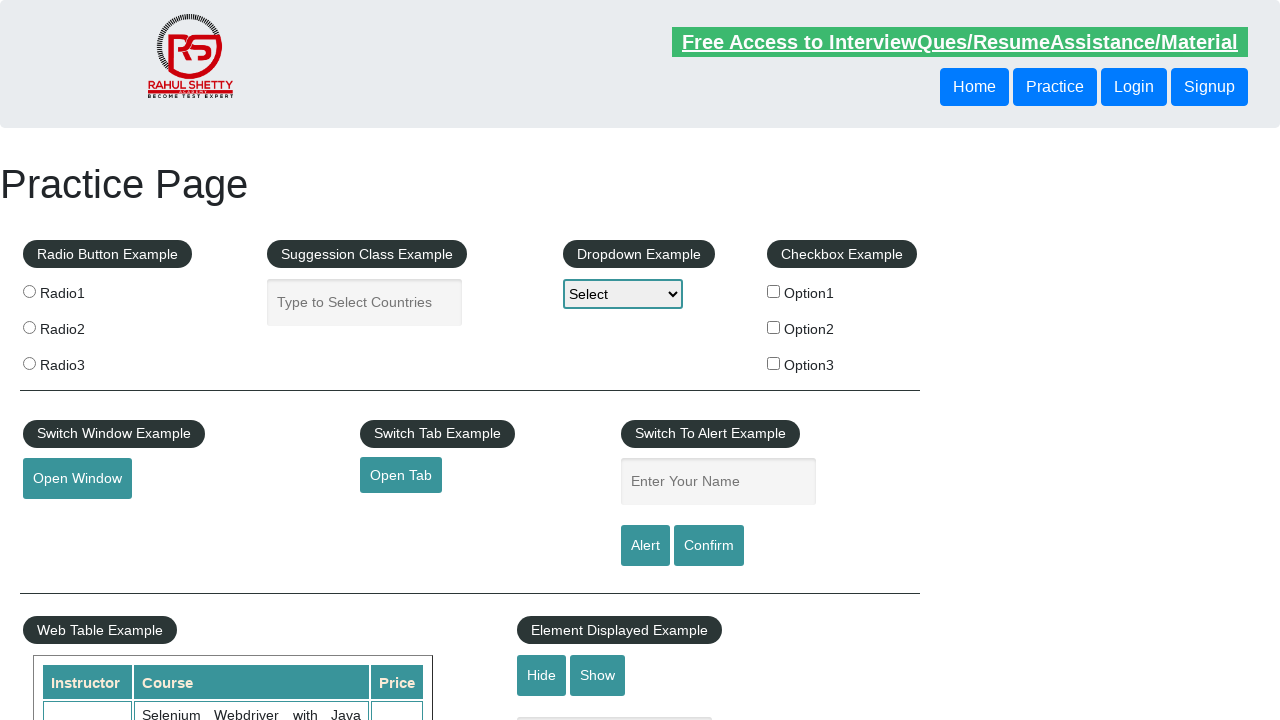

Clicked confirm button at (709, 546) on #confirmbtn
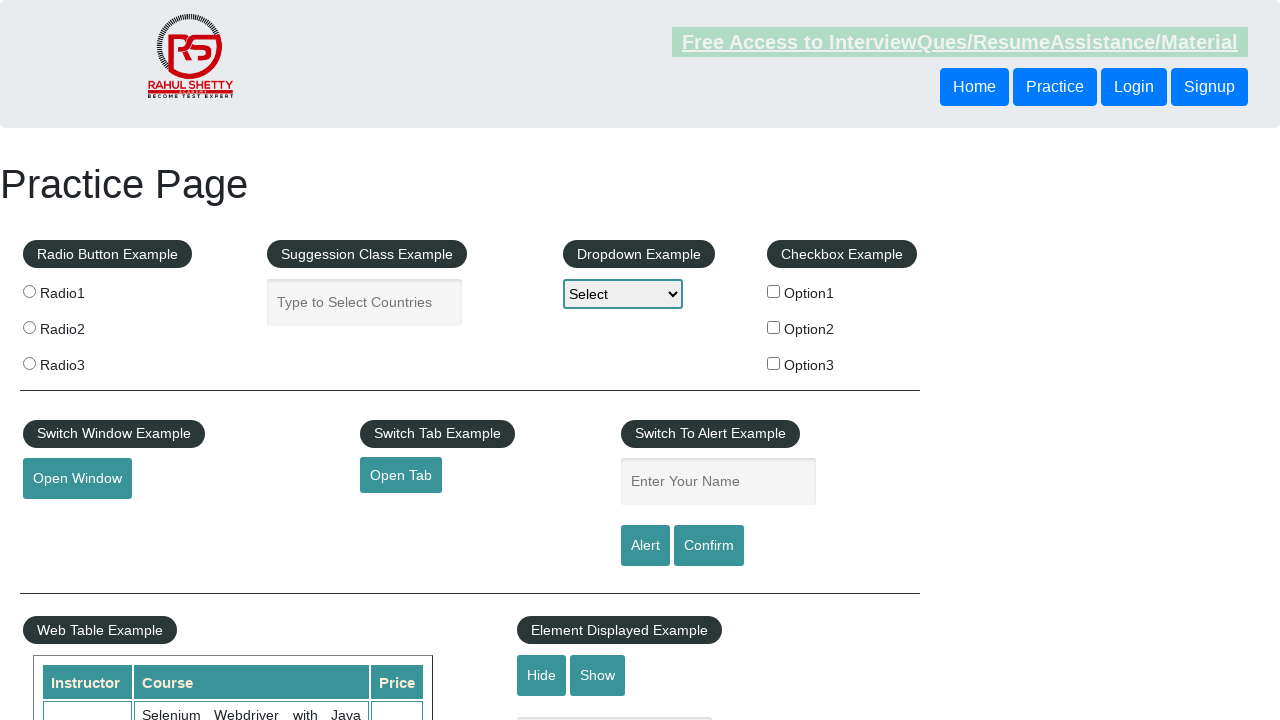

Dismissed confirm dialog
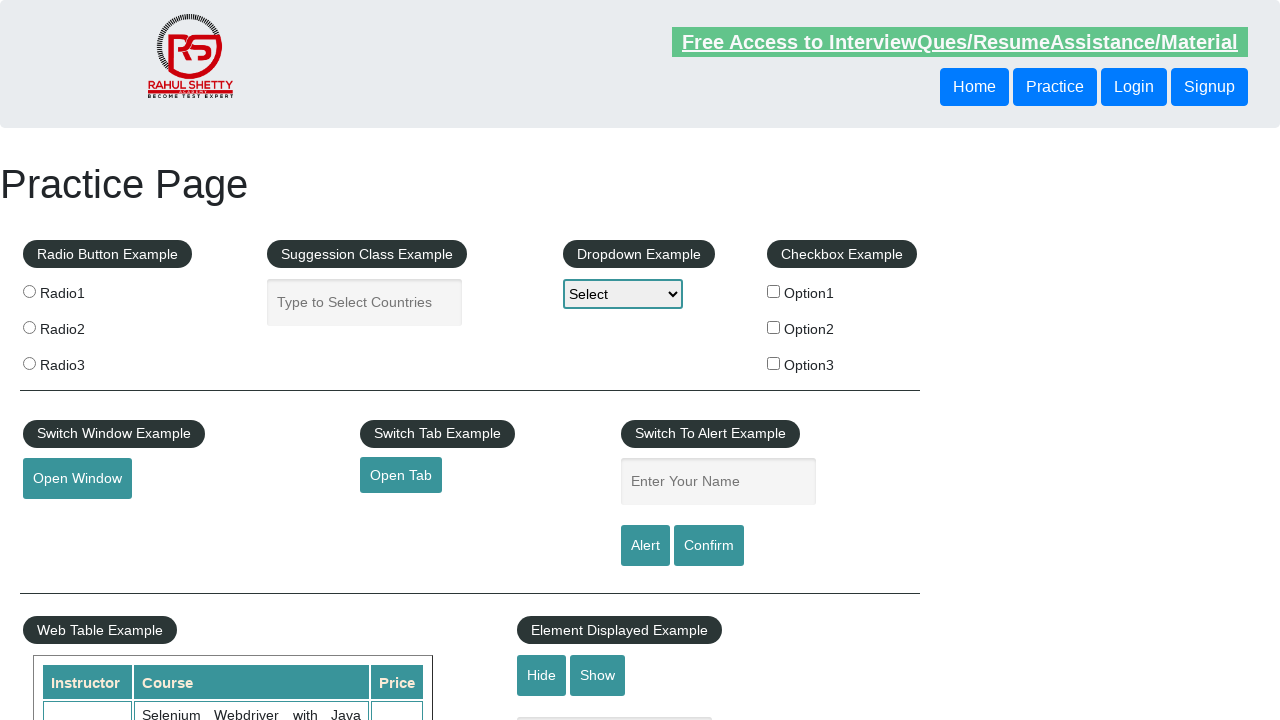

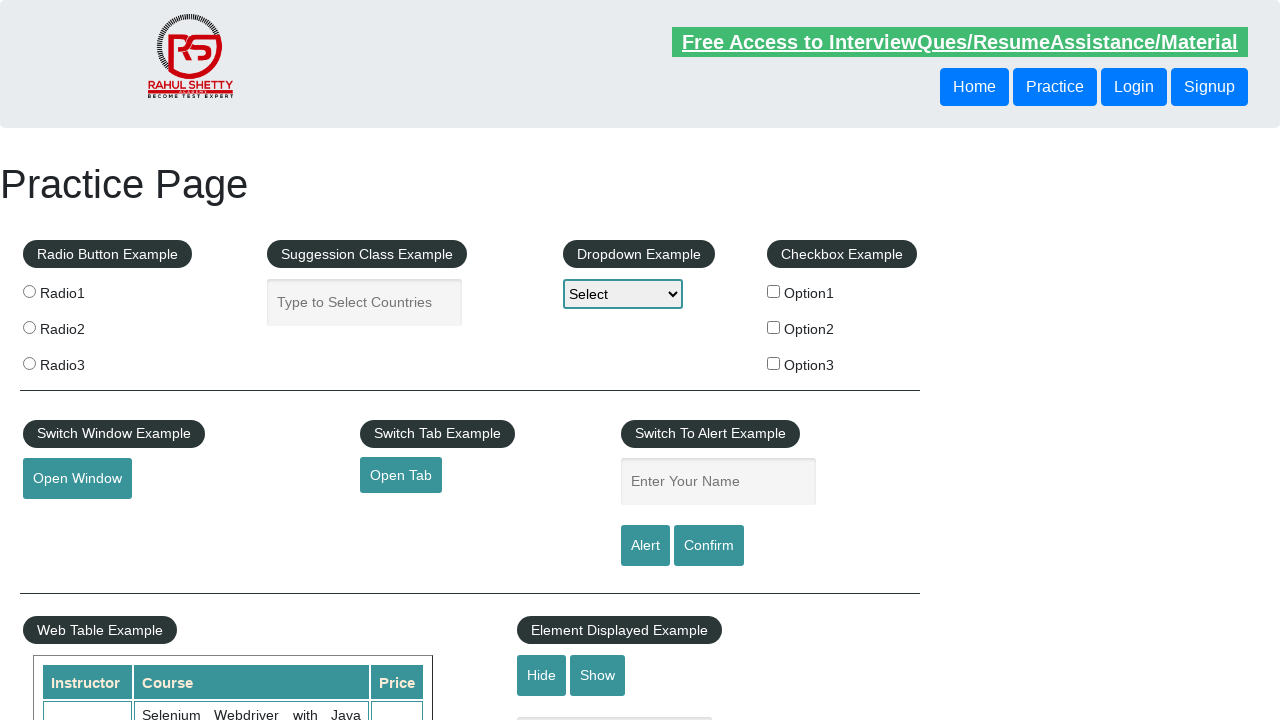